Navigates to an Angular practice site, clicks on the shop link, and verifies that product cards are displayed with their titles.

Starting URL: https://rahulshettyacademy.com/angularpractice/

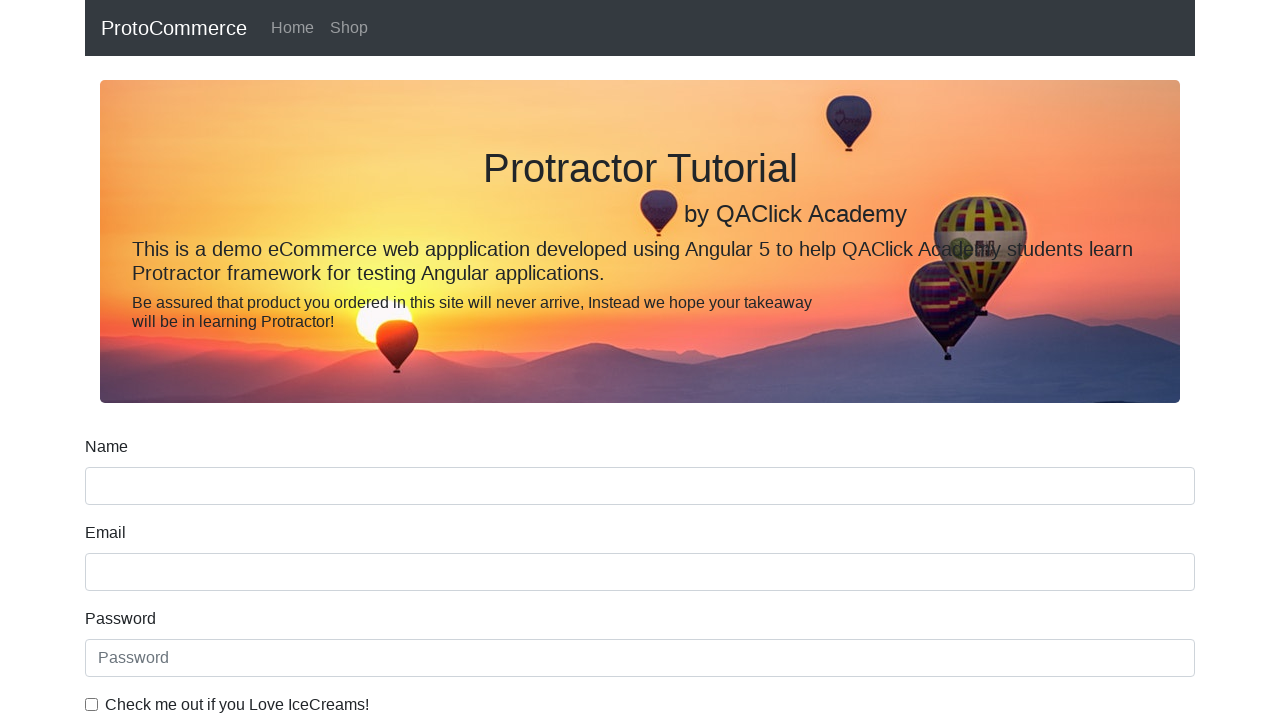

Navigated to Angular practice site
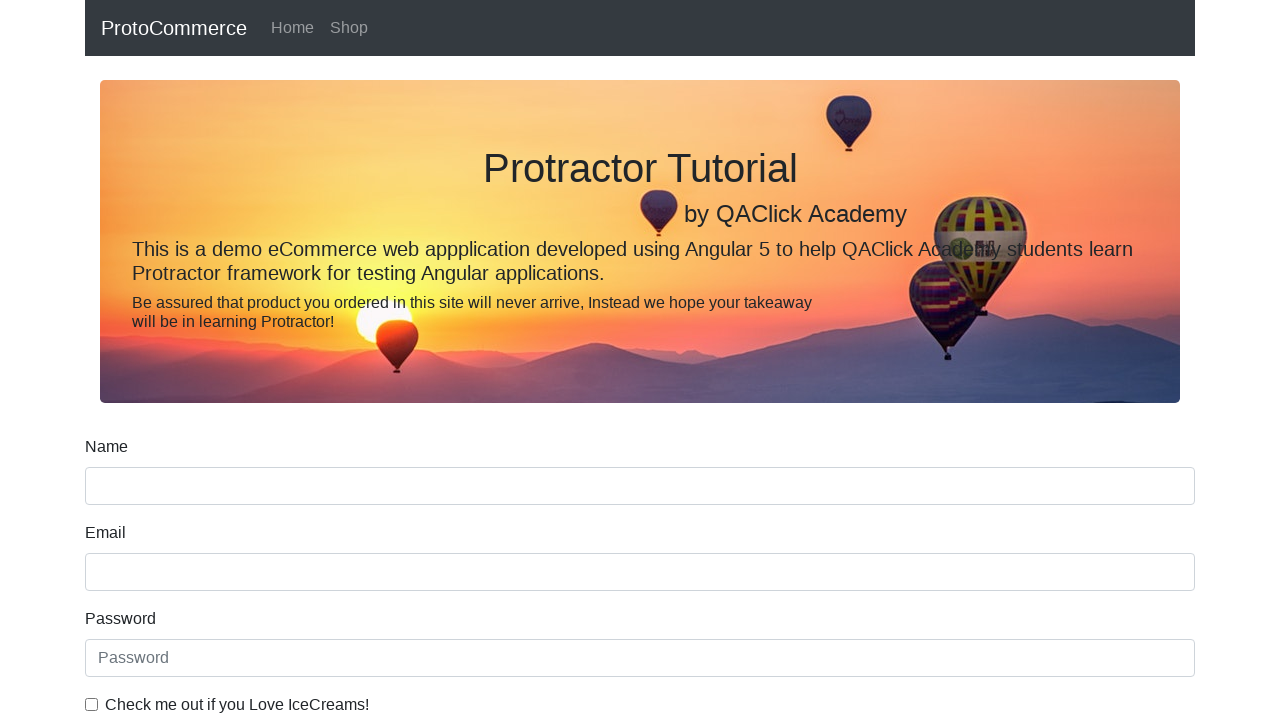

Clicked on the shop link in navigation at (349, 28) on a[href*='shop']
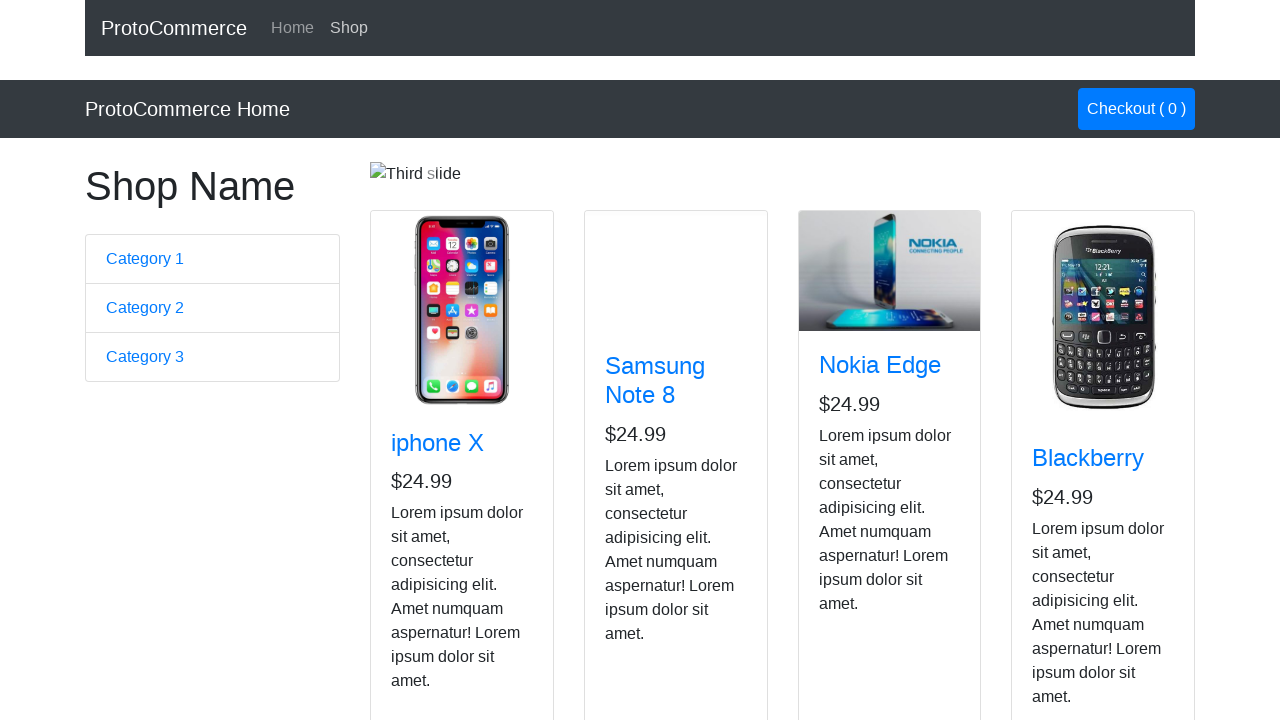

Product cards loaded on shop page
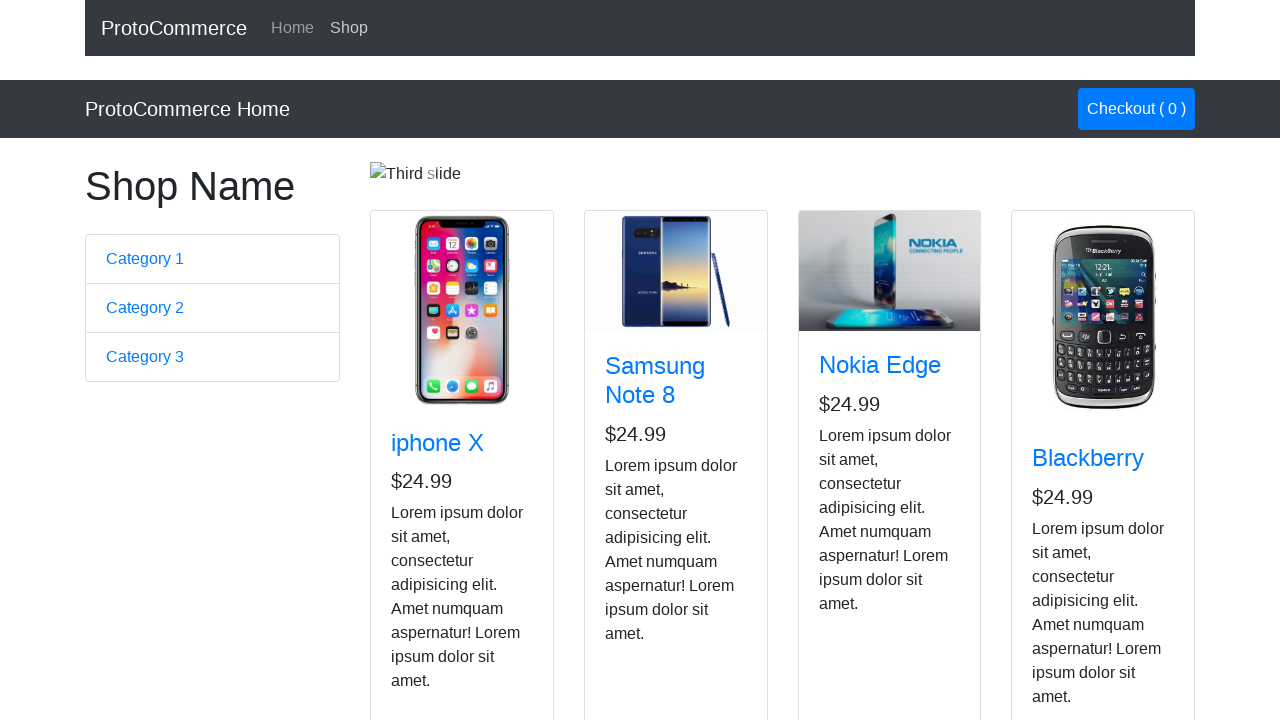

Product titles verified in card elements
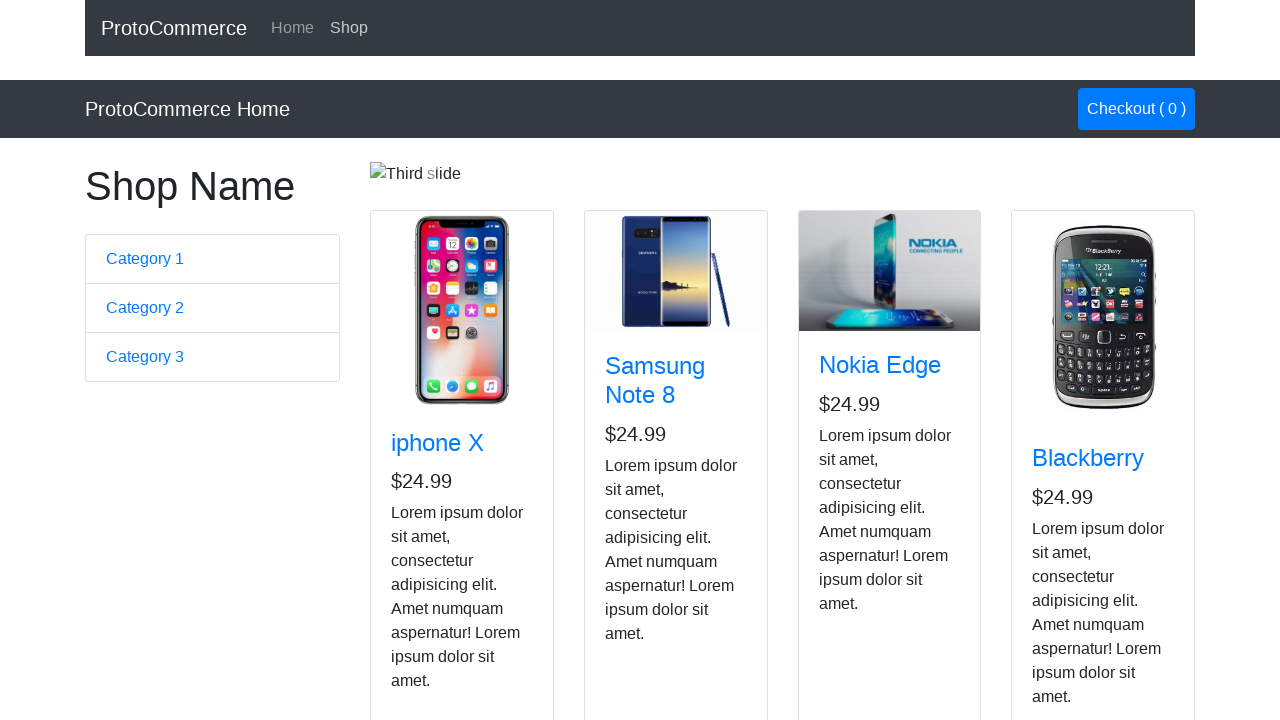

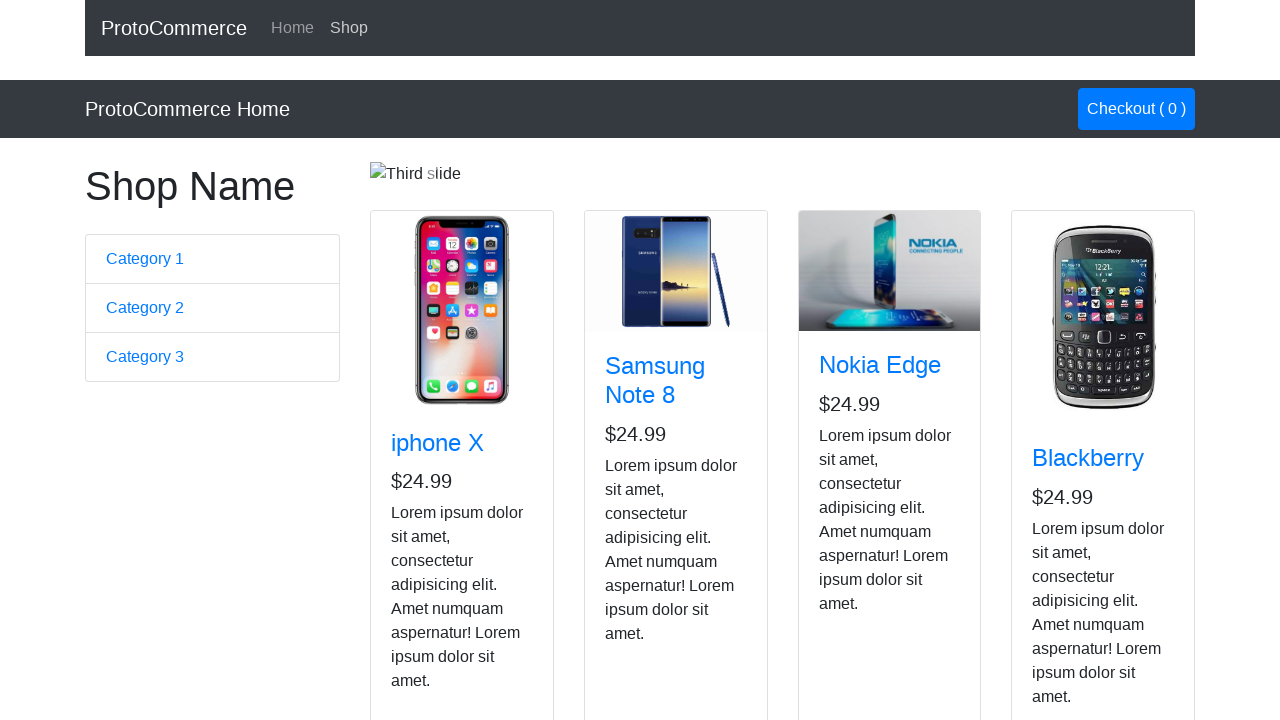